Tests an e-commerce practice site by navigating through Shop and Home menus, verifying three product arrivals are displayed, clicking on a product image, adding the book to basket, and checking the Reviews tab for the product.

Starting URL: http://practice.automationtesting.in/

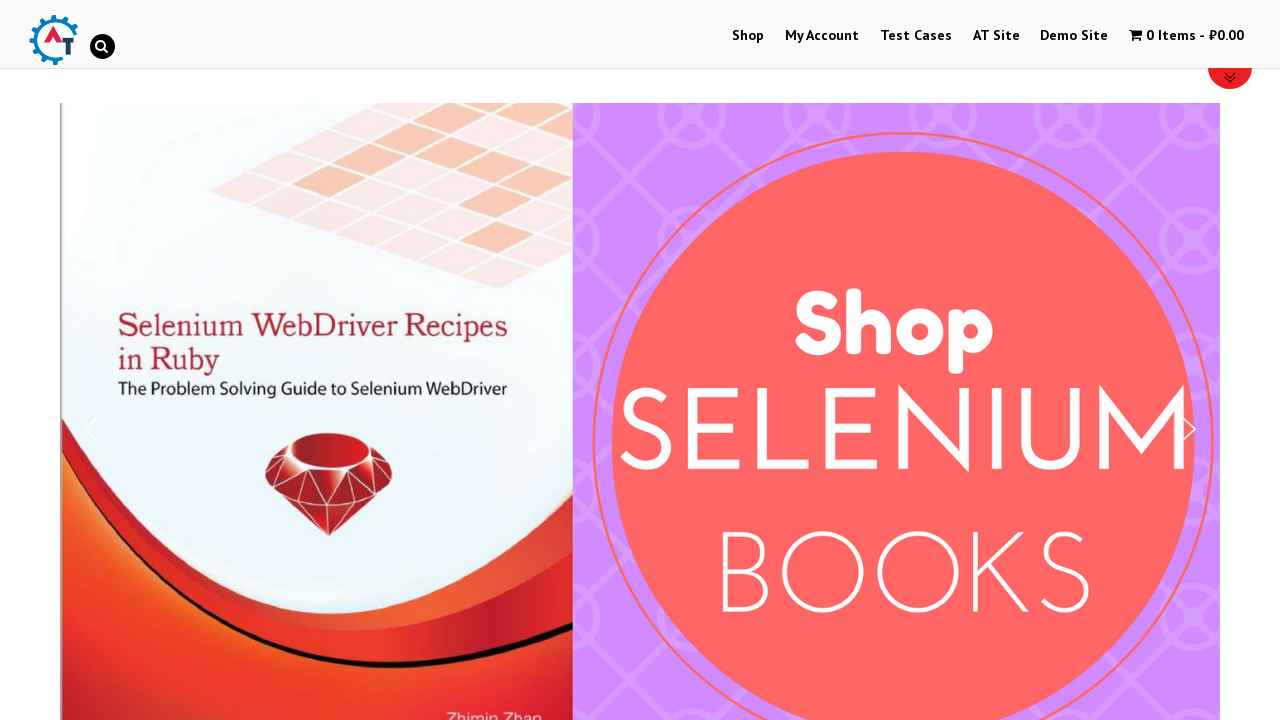

Clicked on Shop menu at (748, 36) on #menu-item-40
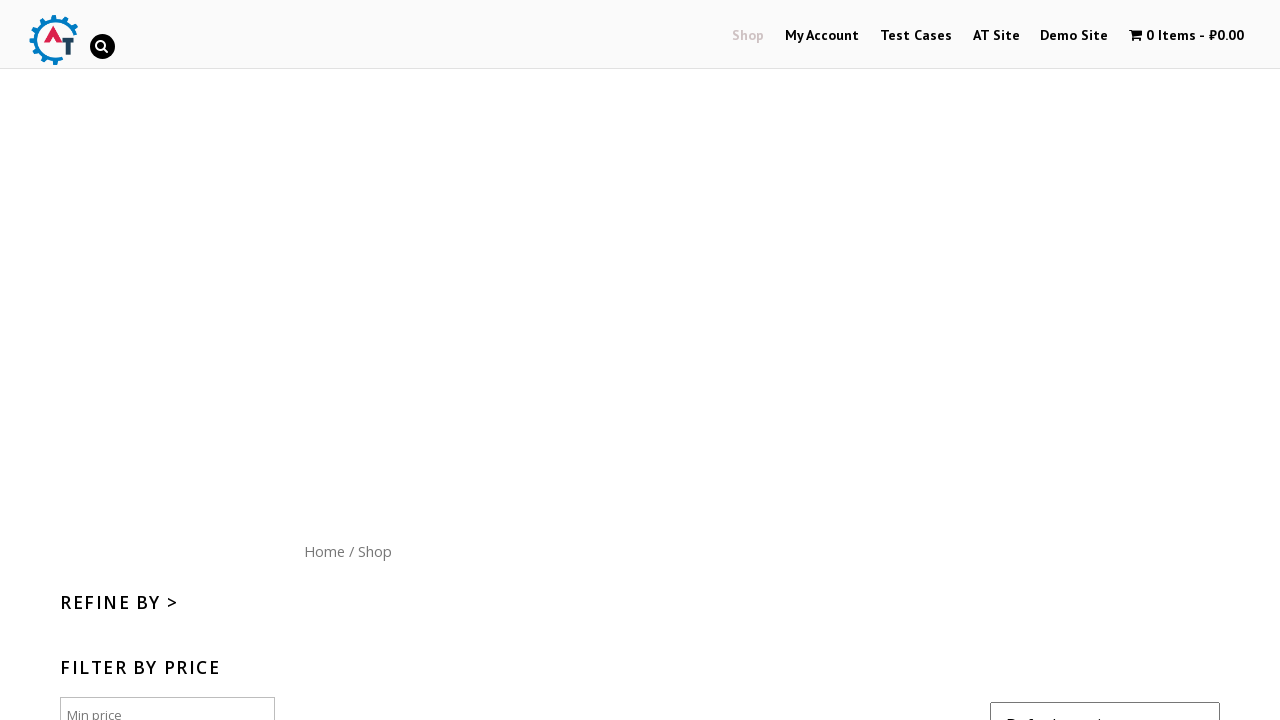

Clicked on Home menu button at (324, 551) on text=Home
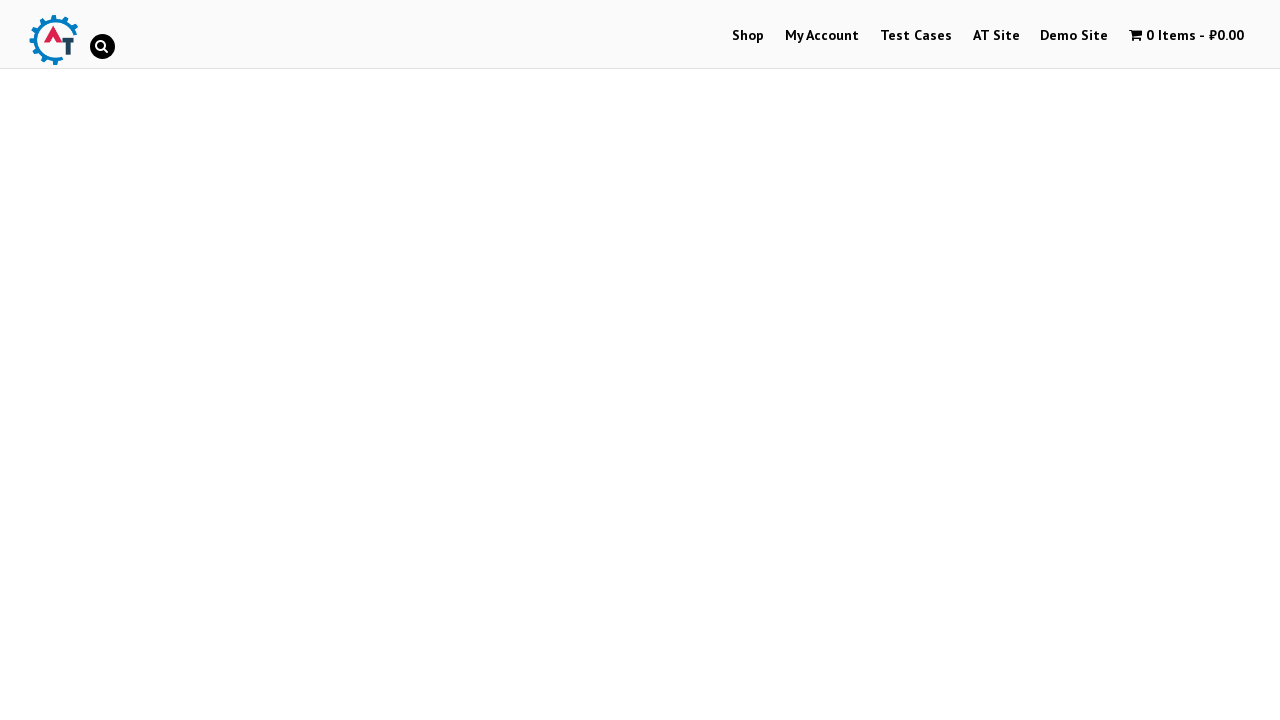

Waited for product arrivals to load
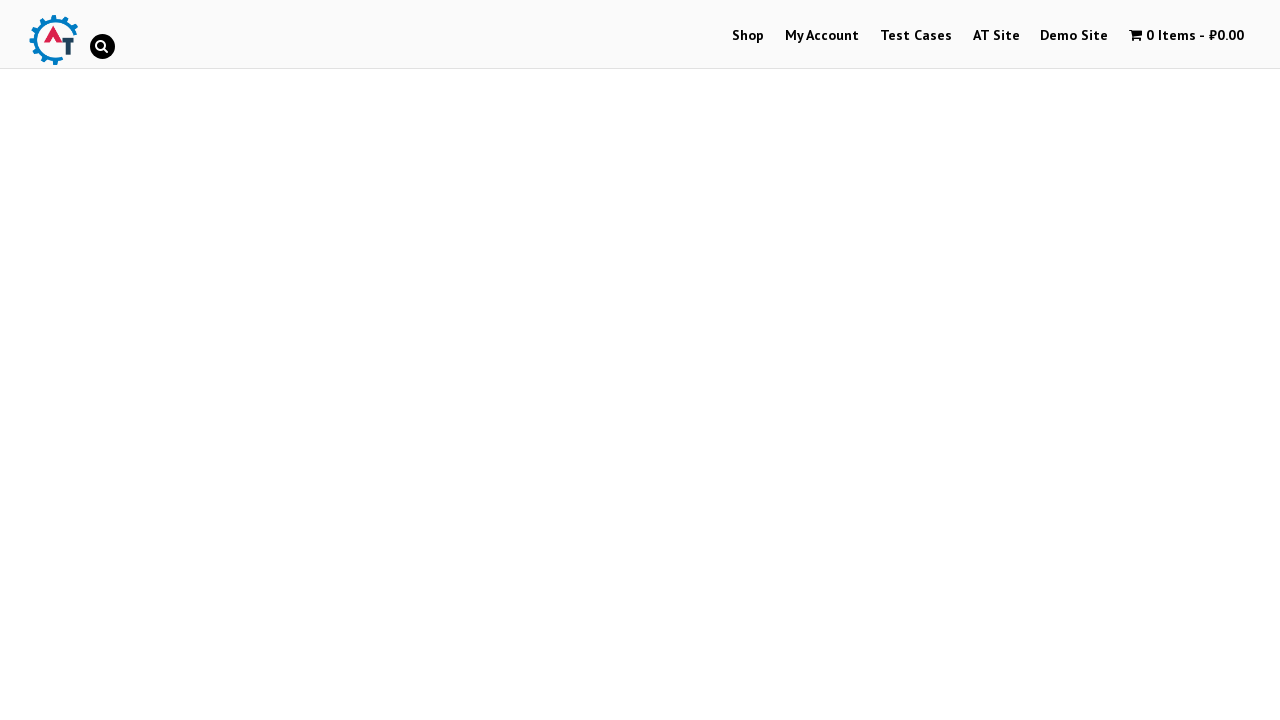

Located product arrival links
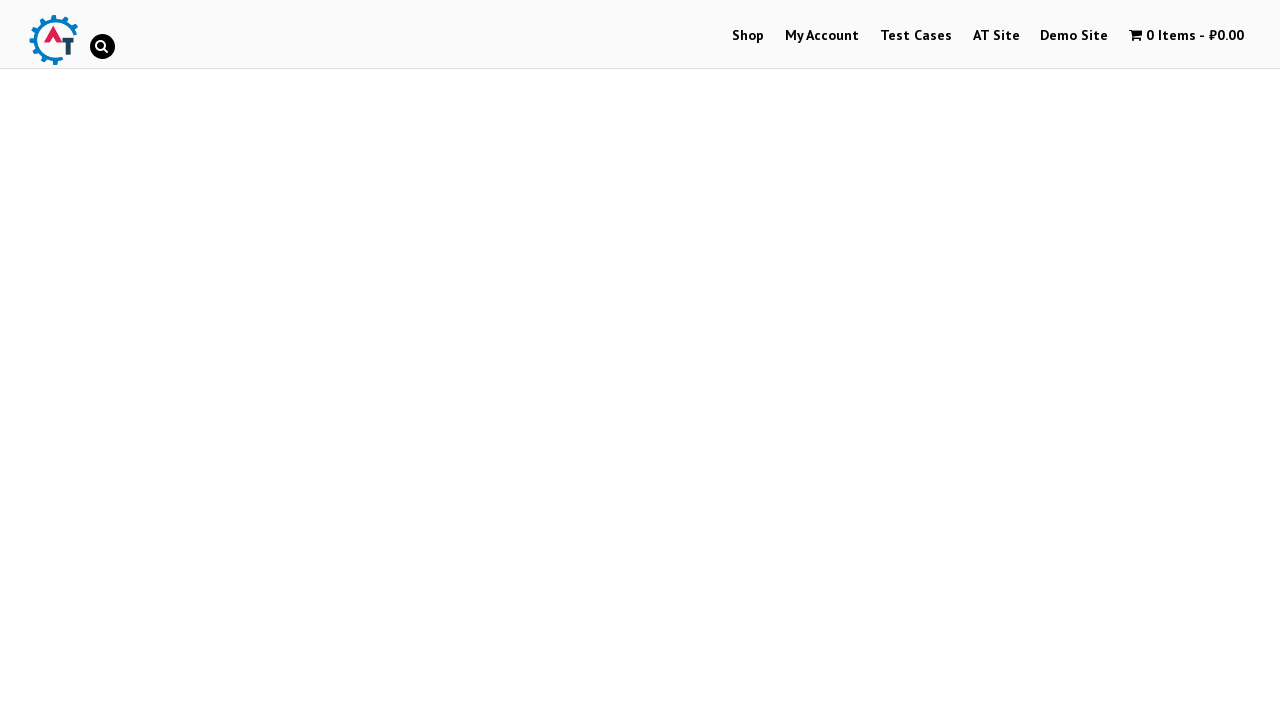

Clicked on the second product arrival image at (805, 139) on .woocommerce-LoopProduct-link >> nth=1
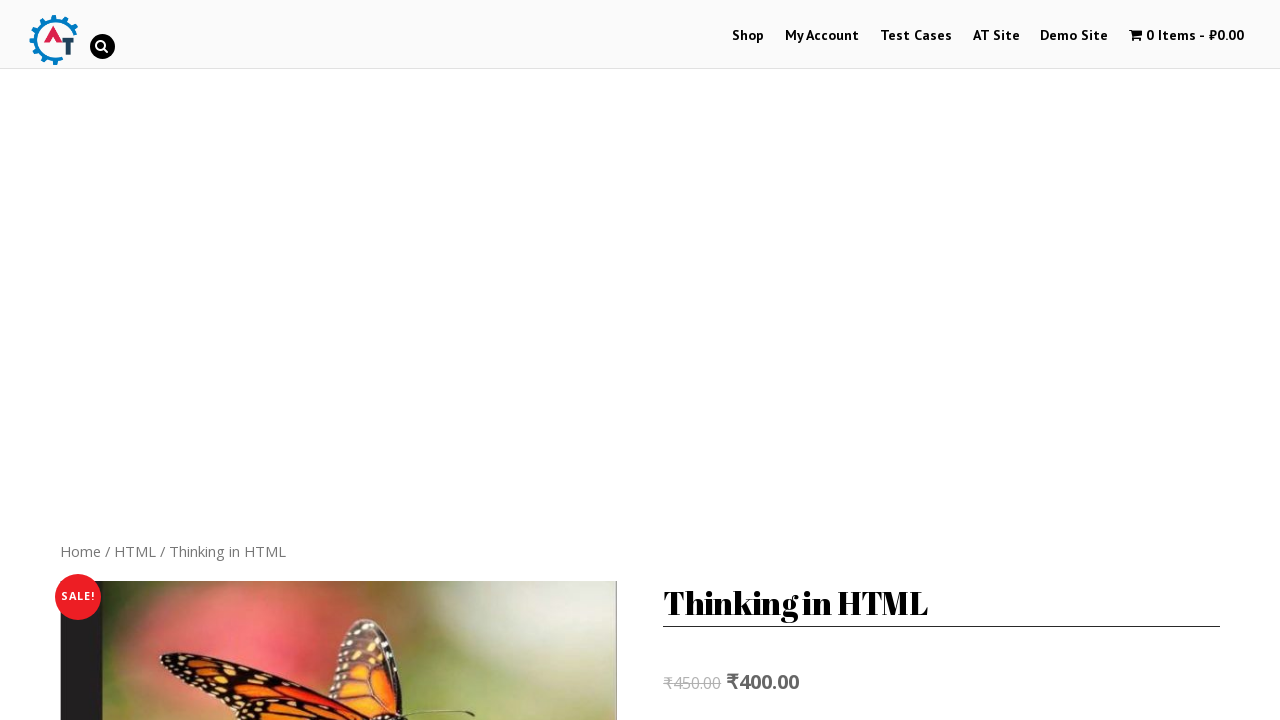

Waited for product page to load and product title displayed
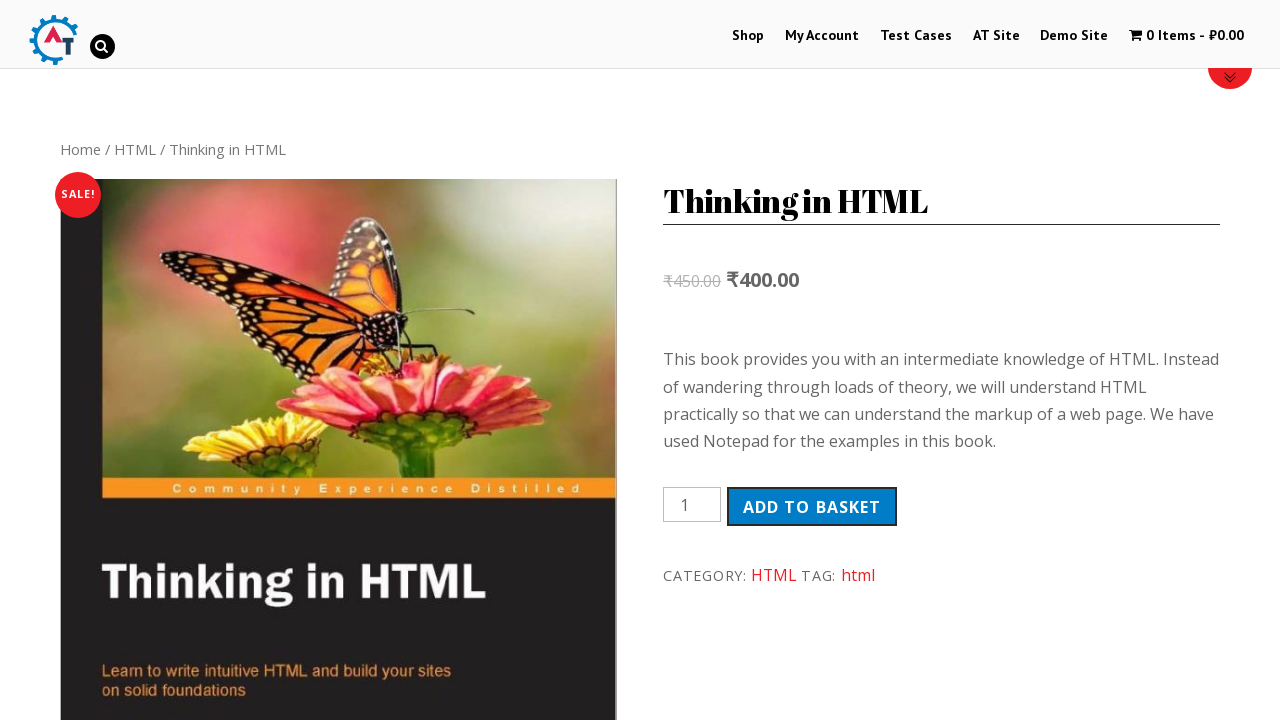

Clicked Add to Basket button at (812, 507) on .single_add_to_cart_button.button.alt
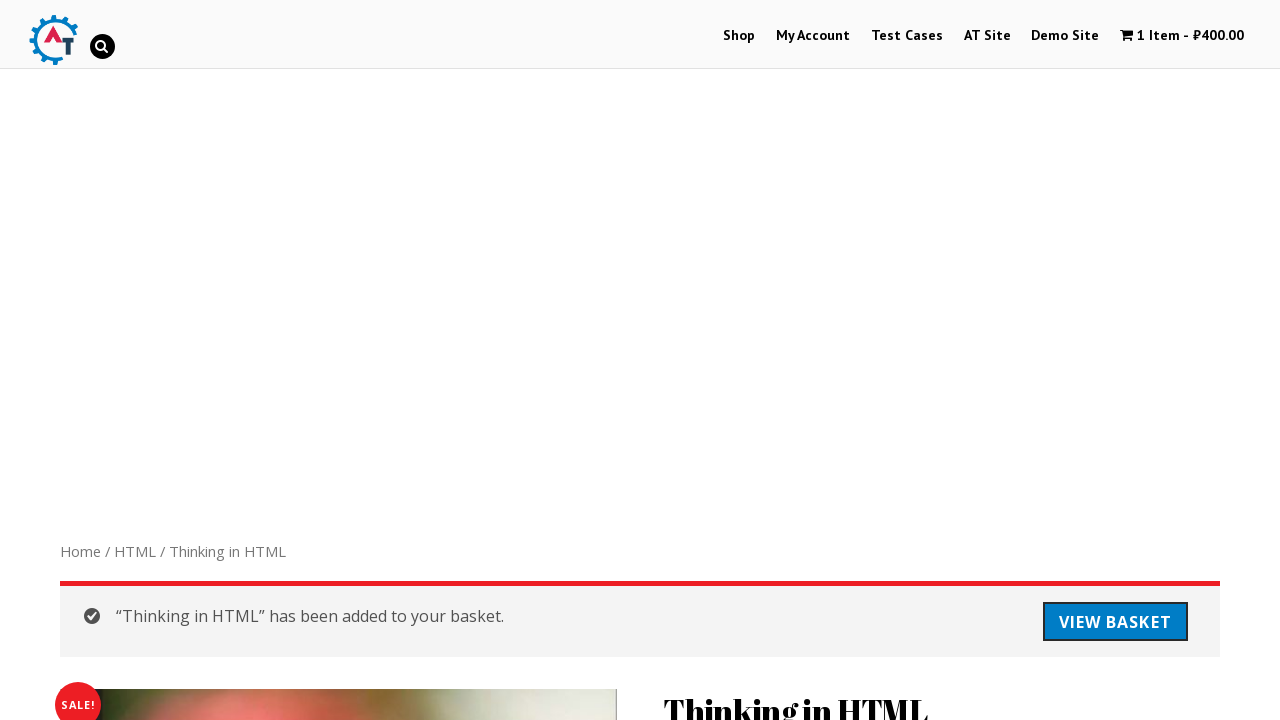

Waited for View Basket button to appear
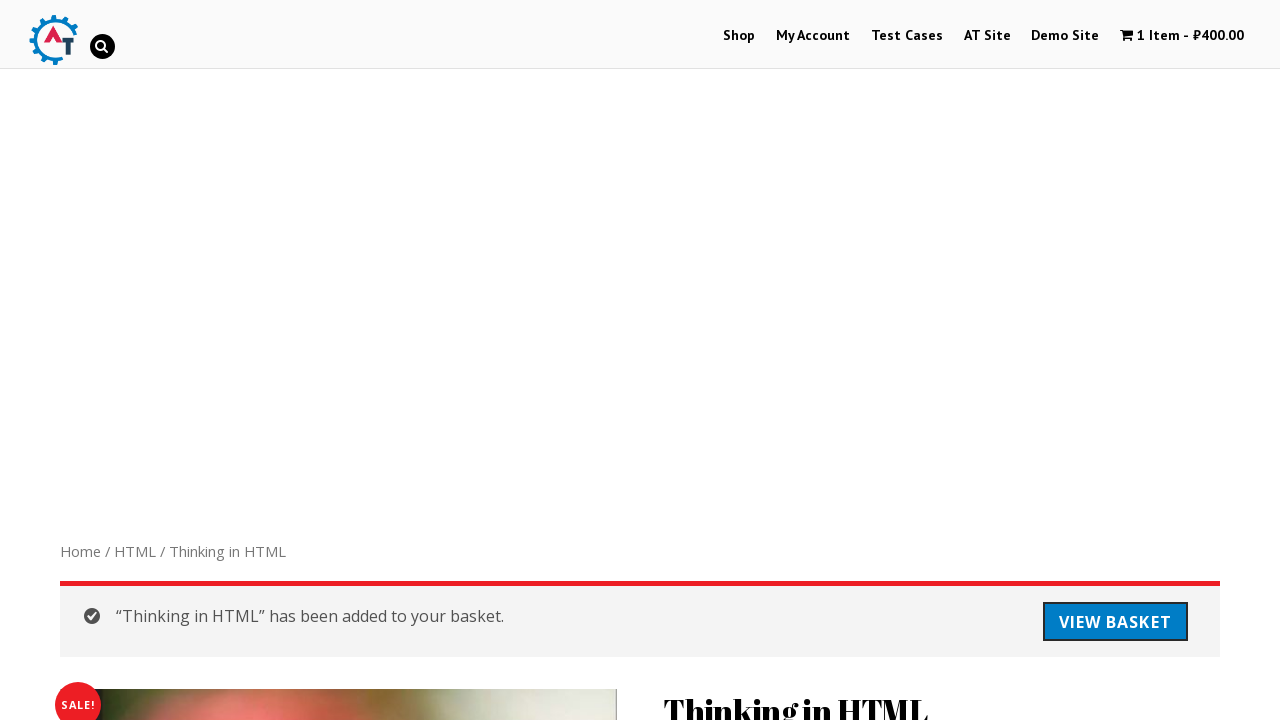

Clicked on Reviews tab at (309, 361) on .reviews_tab
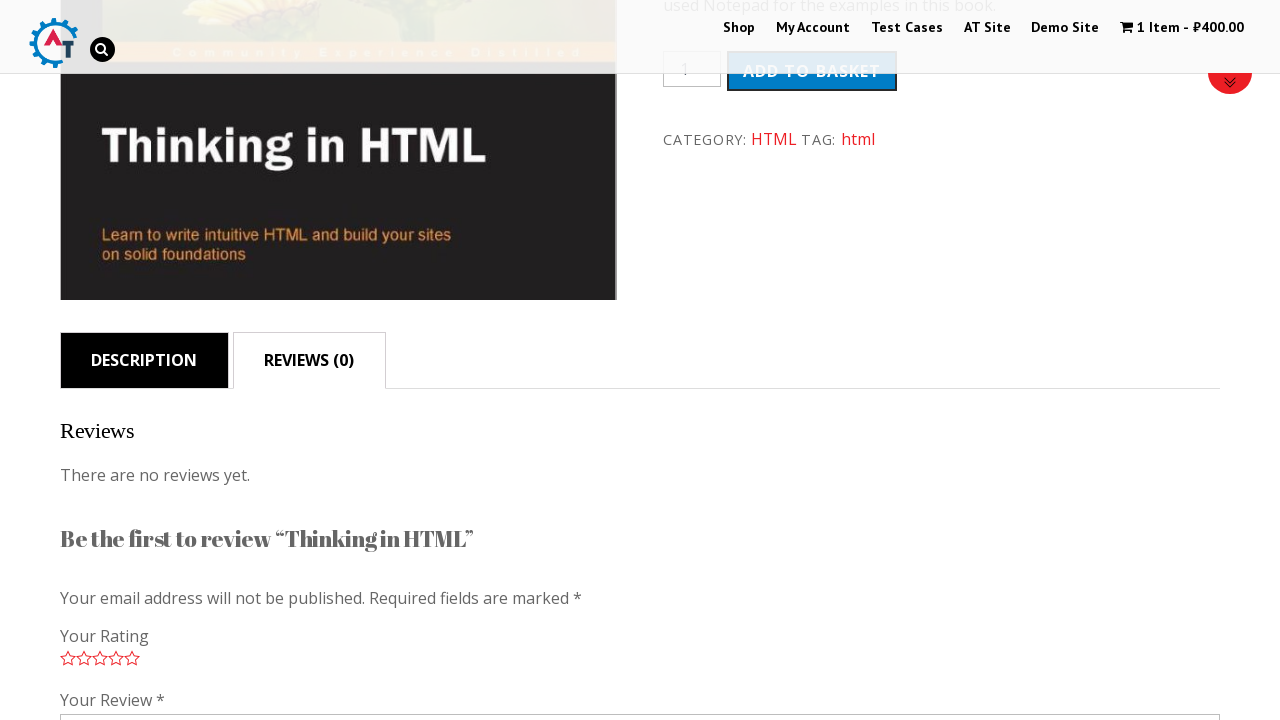

Waited for reviews section to be visible
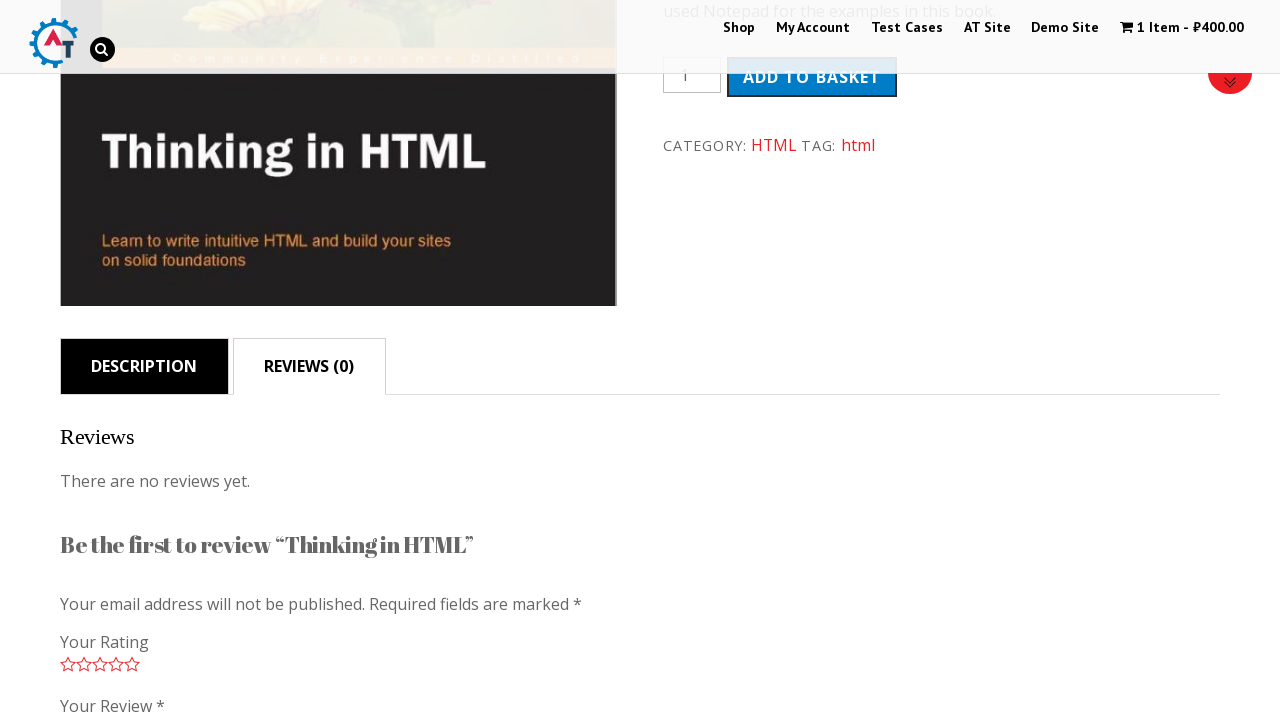

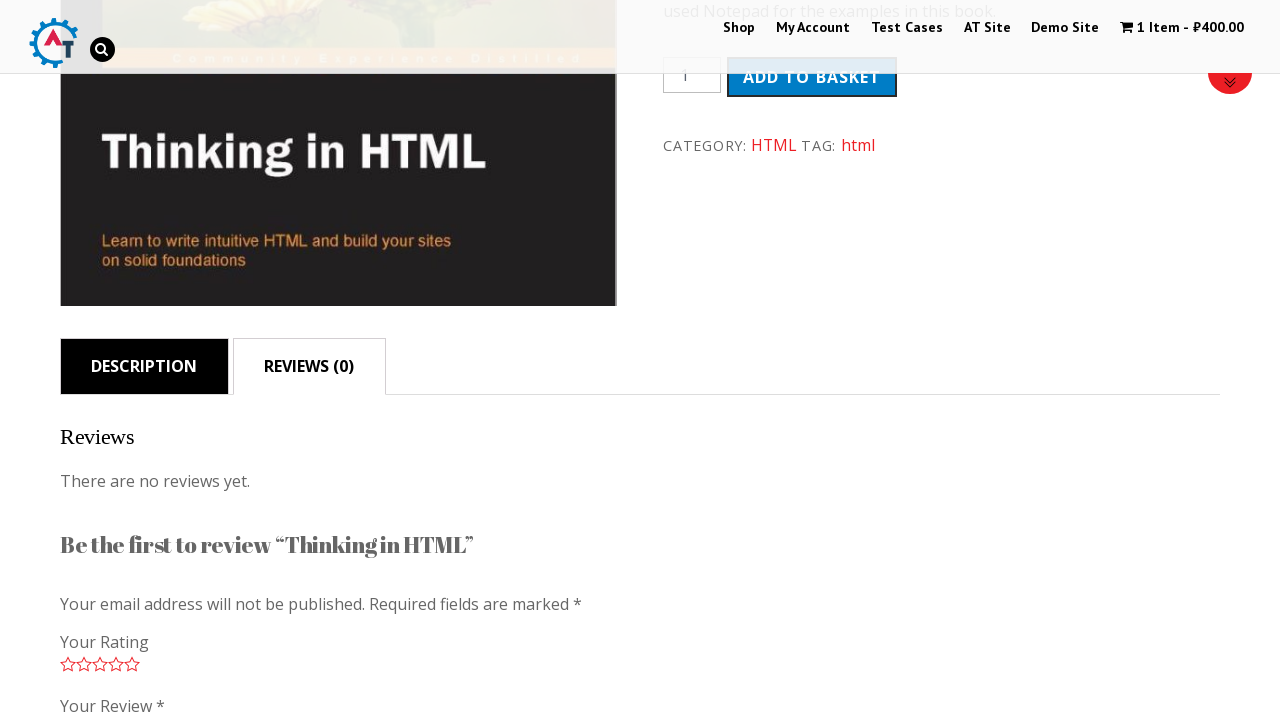